Tests modal dialog handling by waiting for a modal popup to appear and clicking the close button in the modal footer

Starting URL: http://the-internet.herokuapp.com/entry_ad

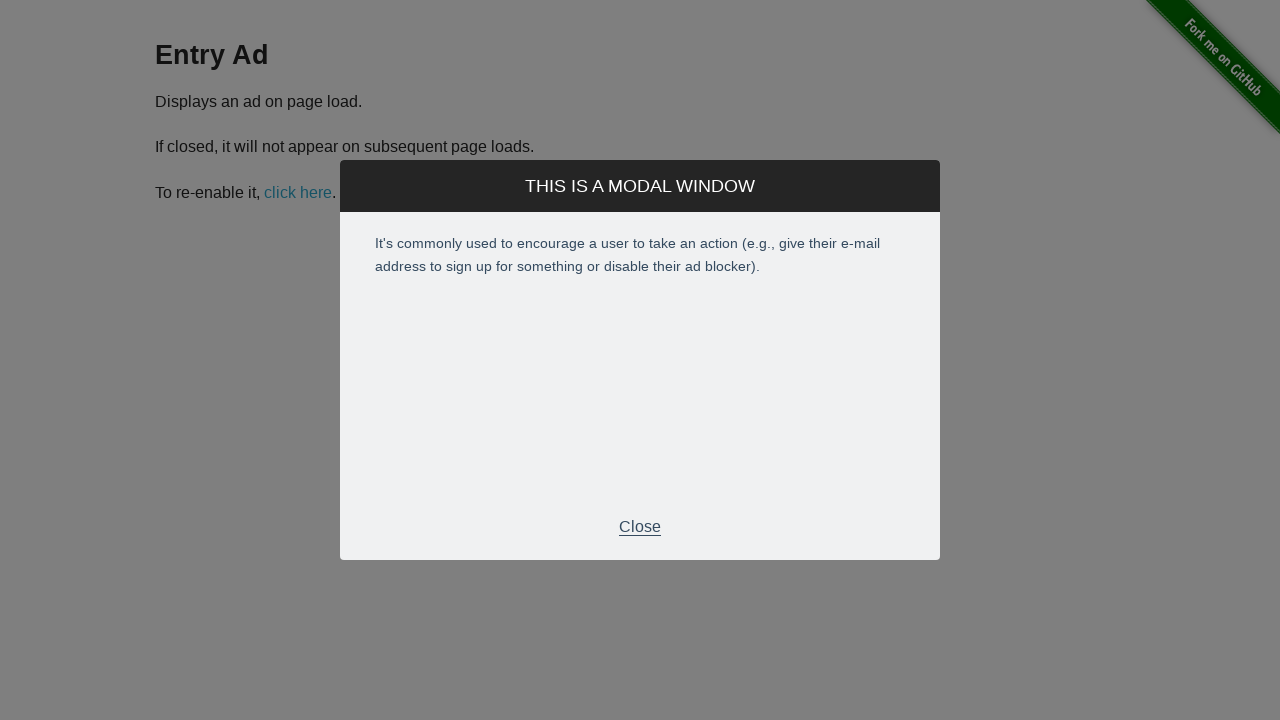

Navigated to entry ad page
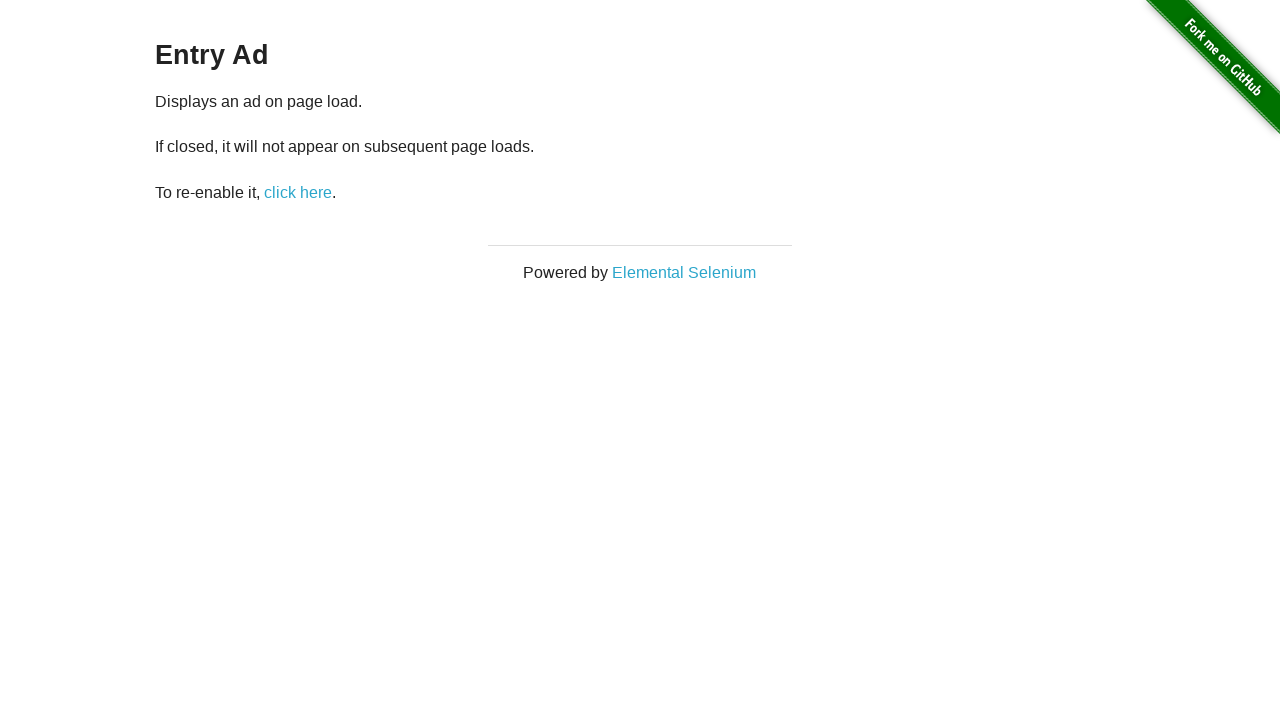

Modal dialog appeared and footer became visible
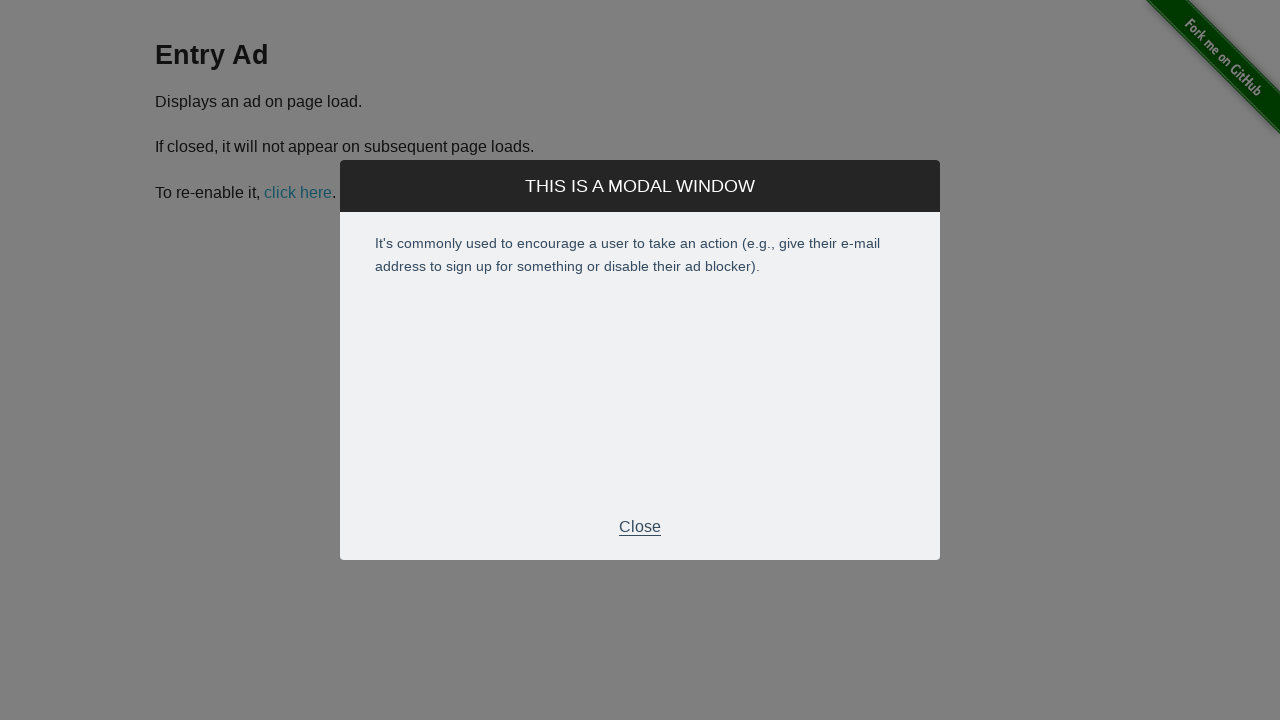

Clicked close button in modal footer at (640, 527) on div.modal-footer
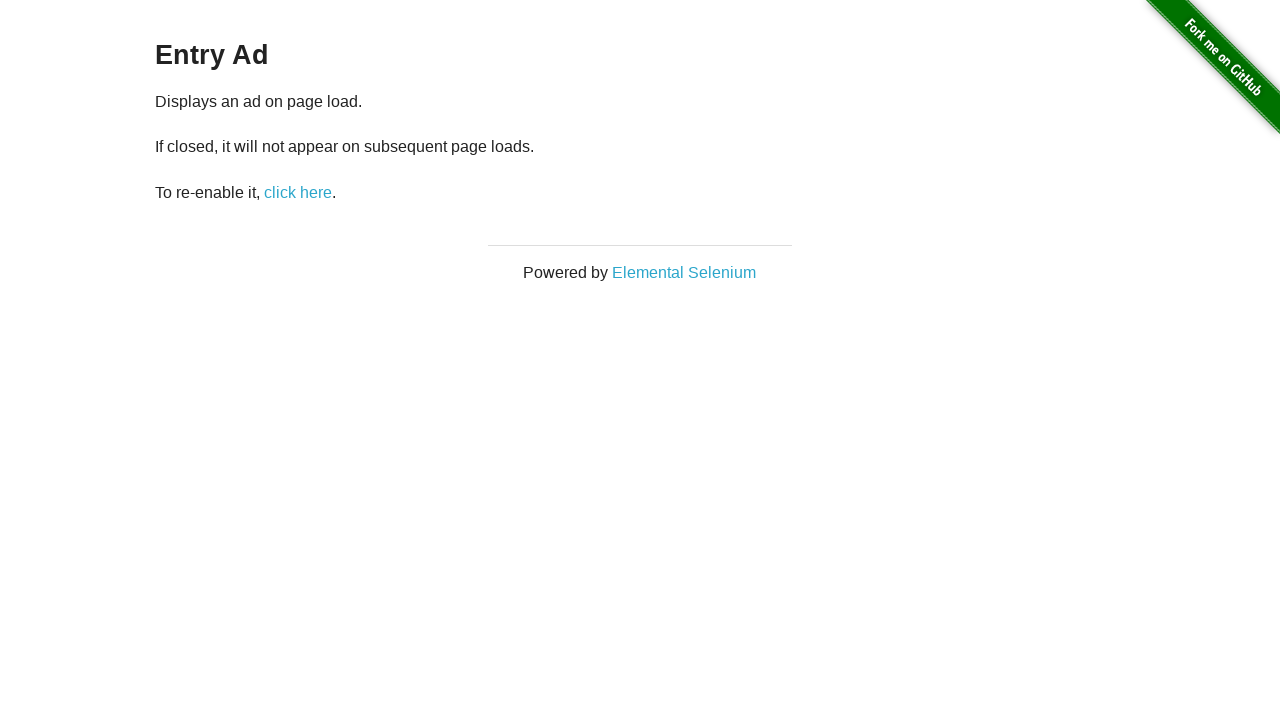

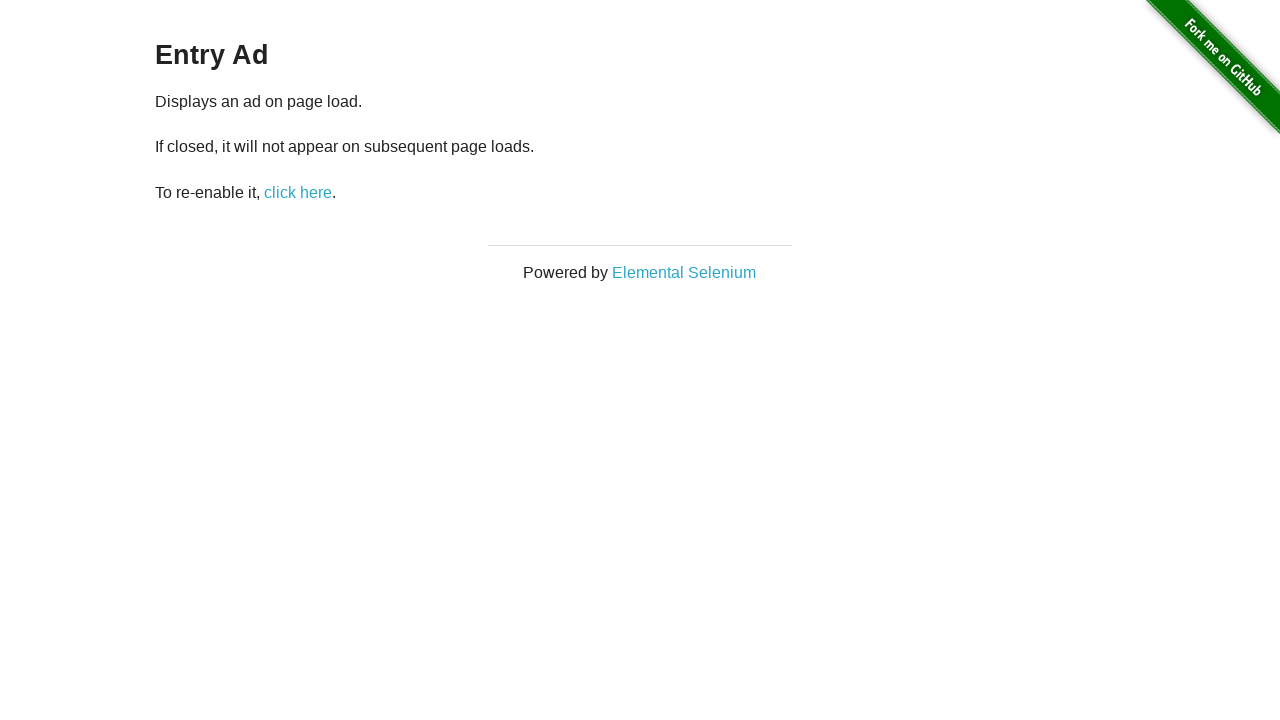